Tests form field interaction and behavior after page refresh, demonstrating how to handle stale element references

Starting URL: https://www.orangehrm.com/hris-hr-software-demo/

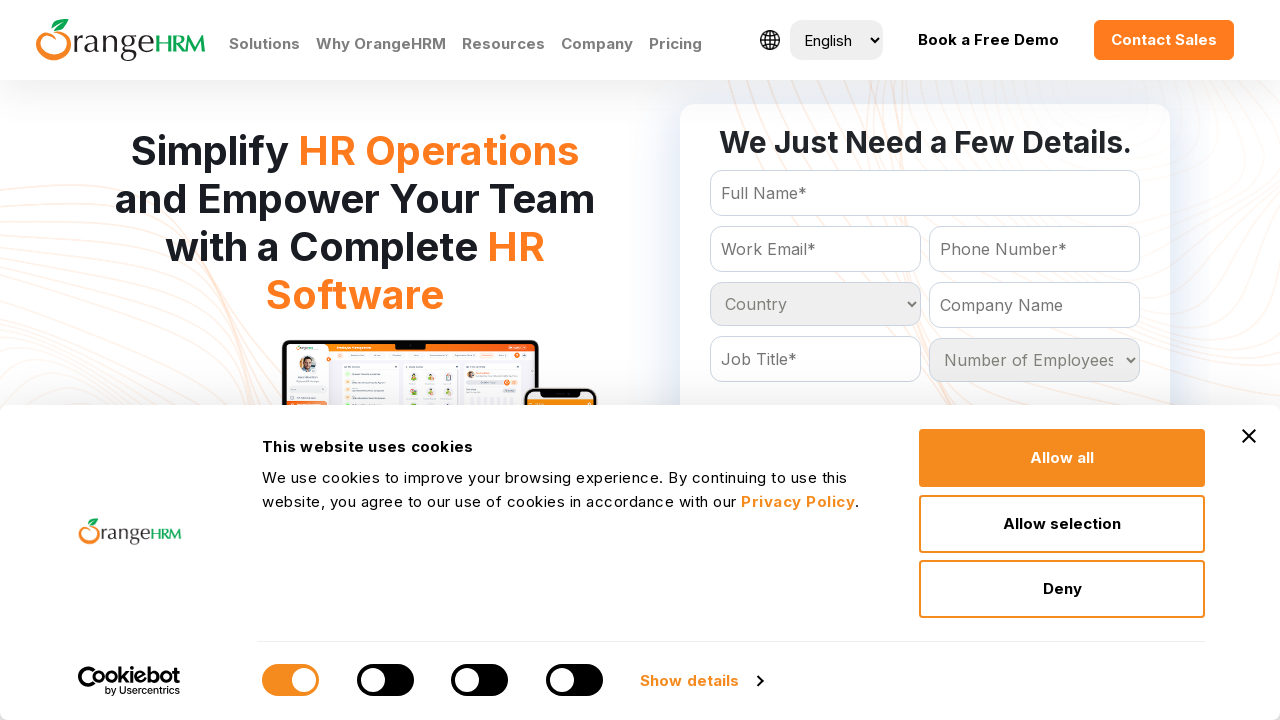

Filled full name field with 'teju' on #Form_getForm_FullName
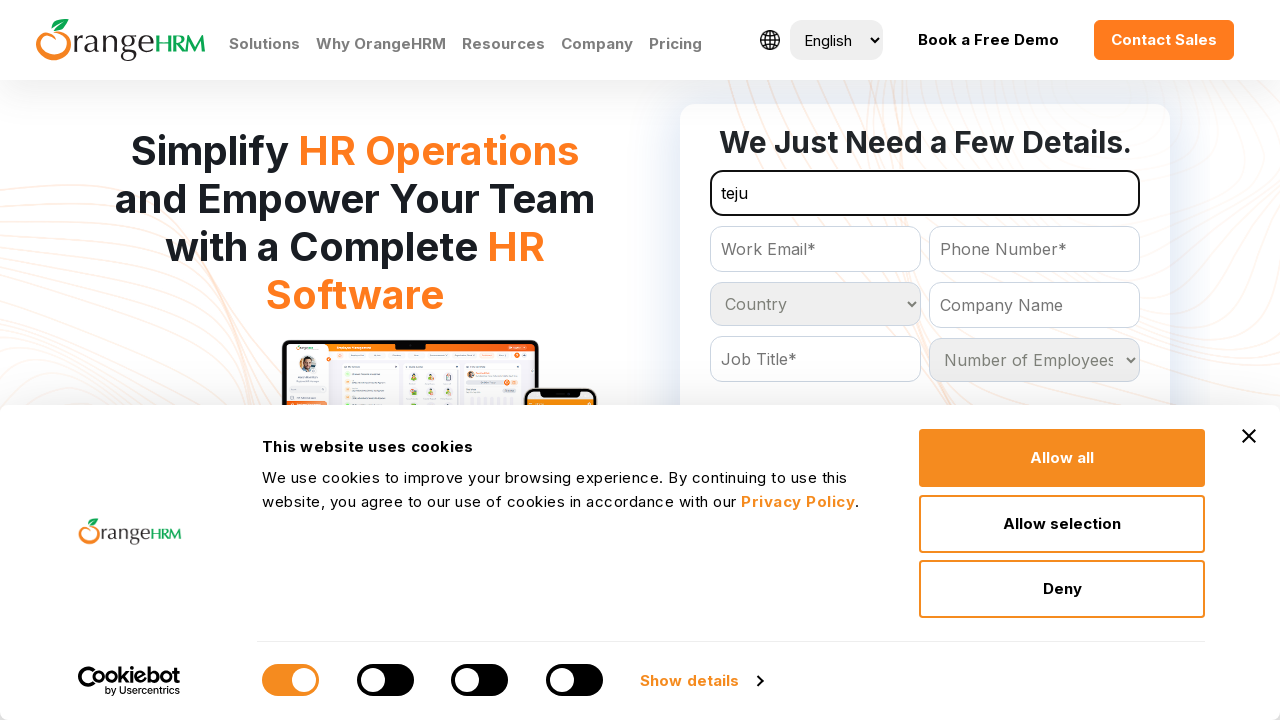

Waited 5 seconds before page refresh
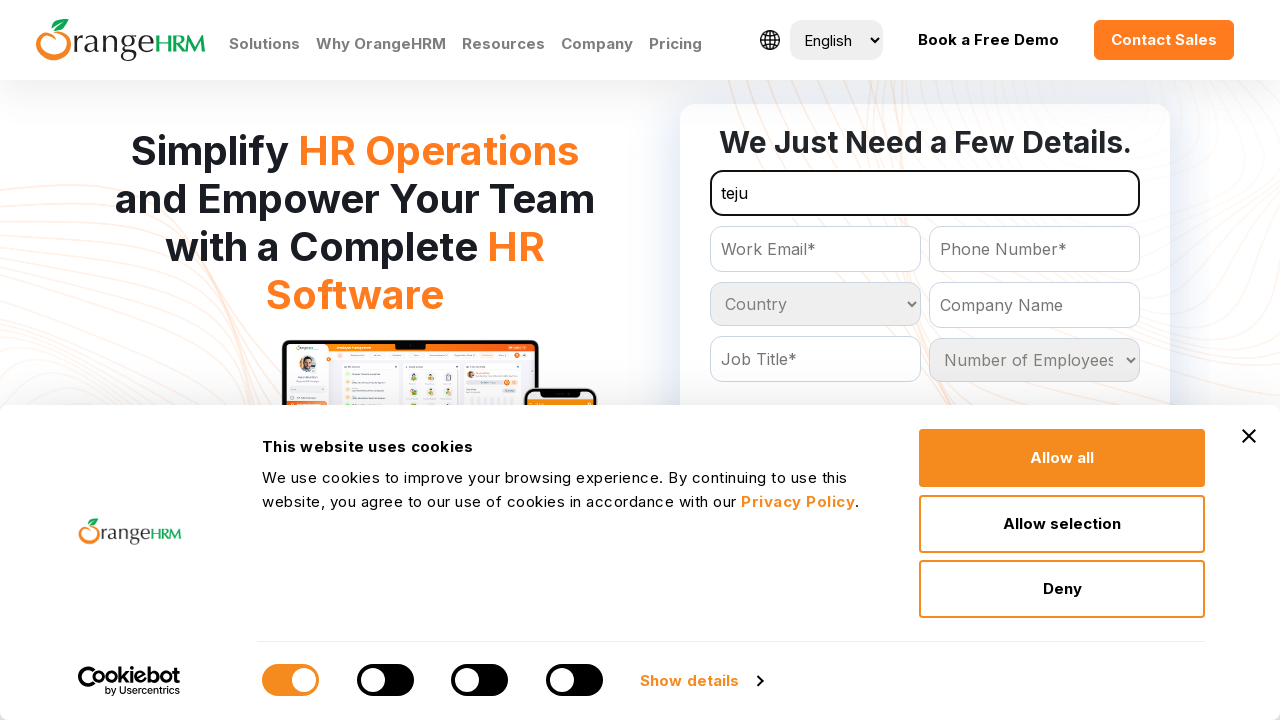

Page refreshed to demonstrate stale element handling
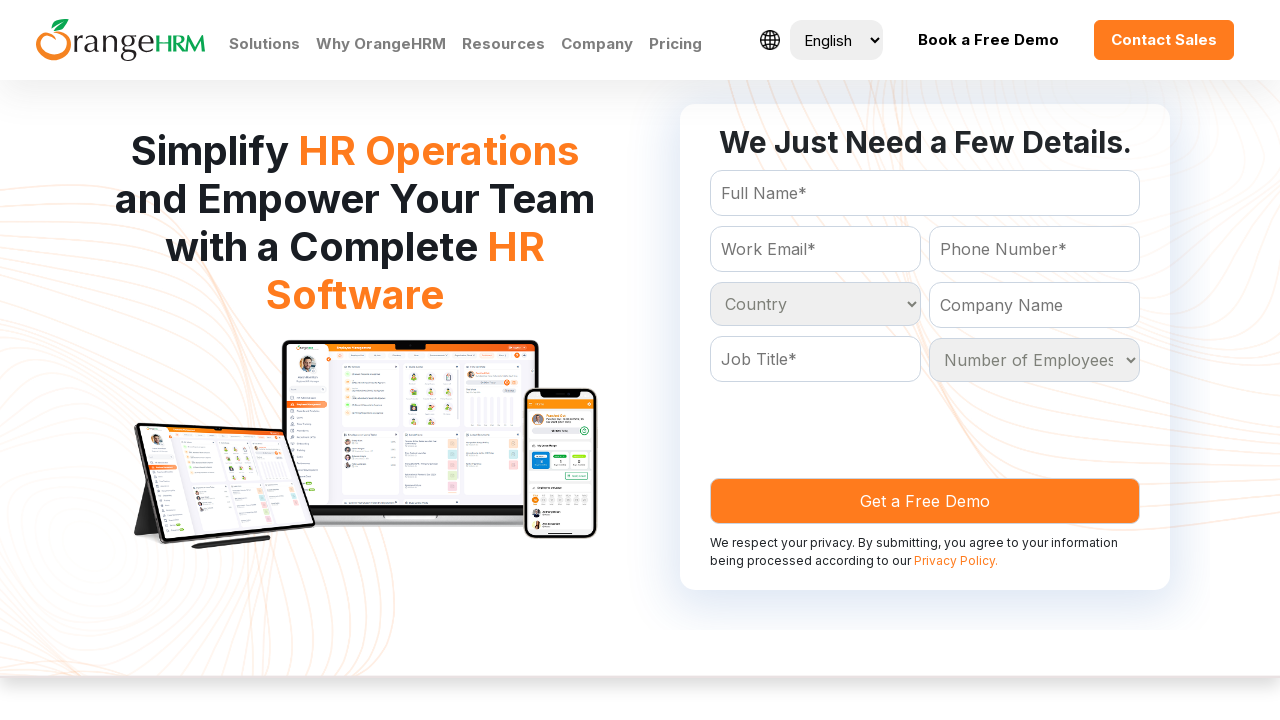

Filled full name field with 'vani' after page refresh on #Form_getForm_FullName
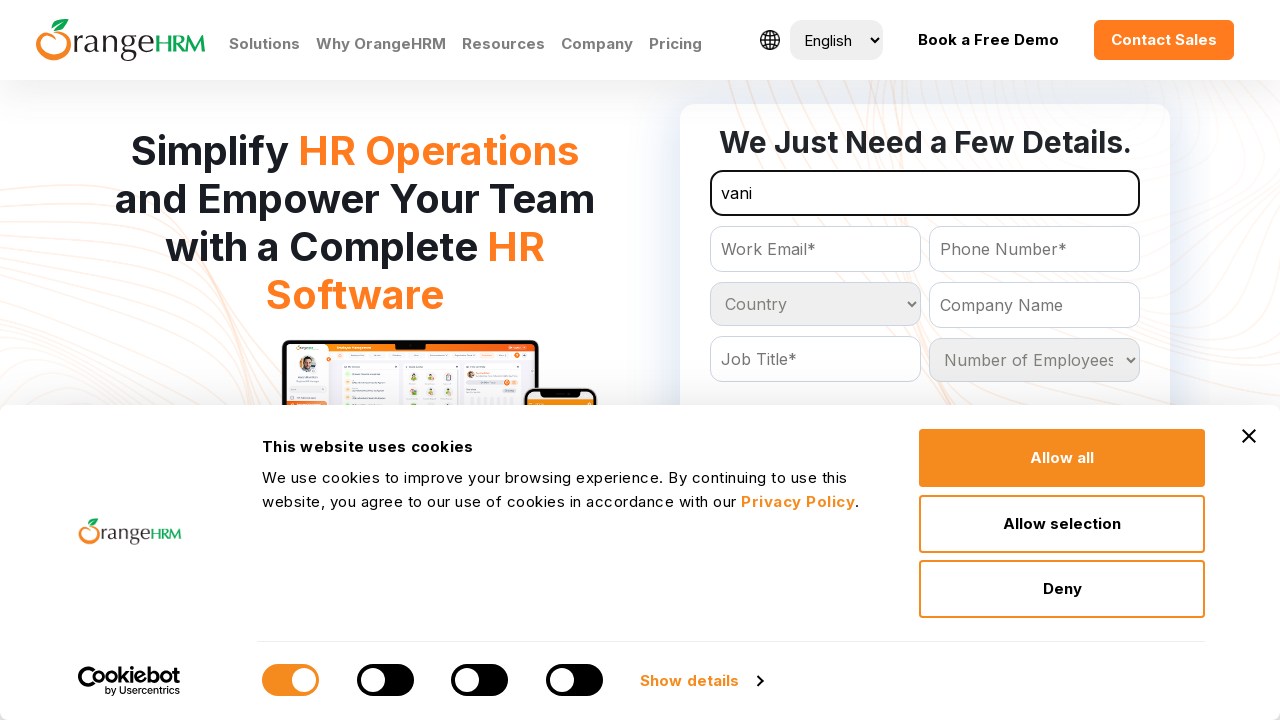

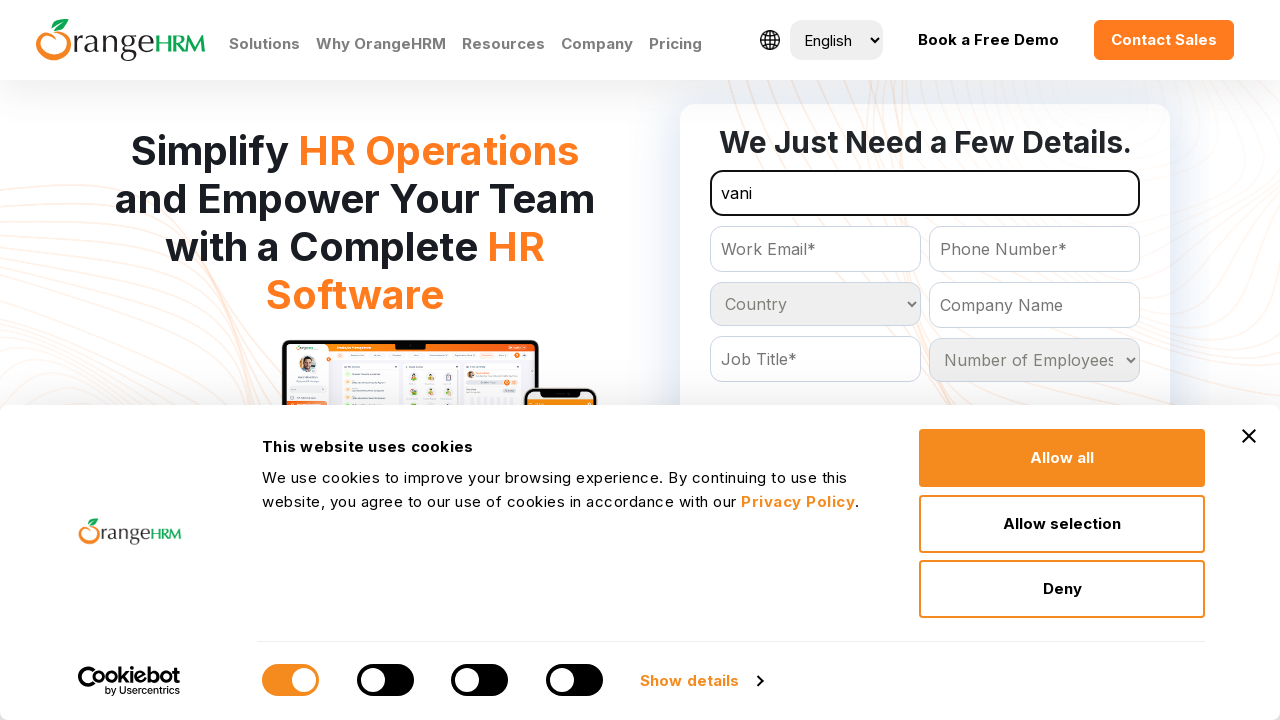